Tests product sorting functionality by navigating to shop page and changing sort order from default to high-to-low price sorting

Starting URL: https://practice.automationtesting.in/

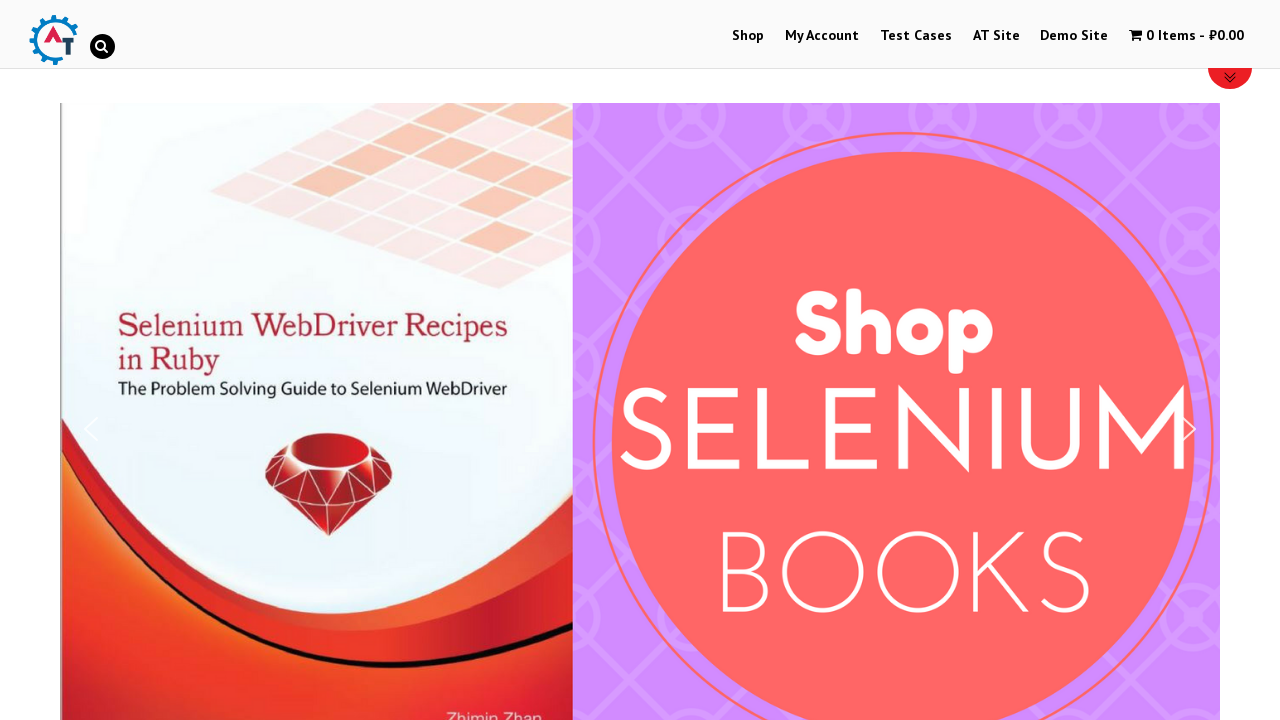

Clicked Shop menu item at (748, 36) on #menu-item-40
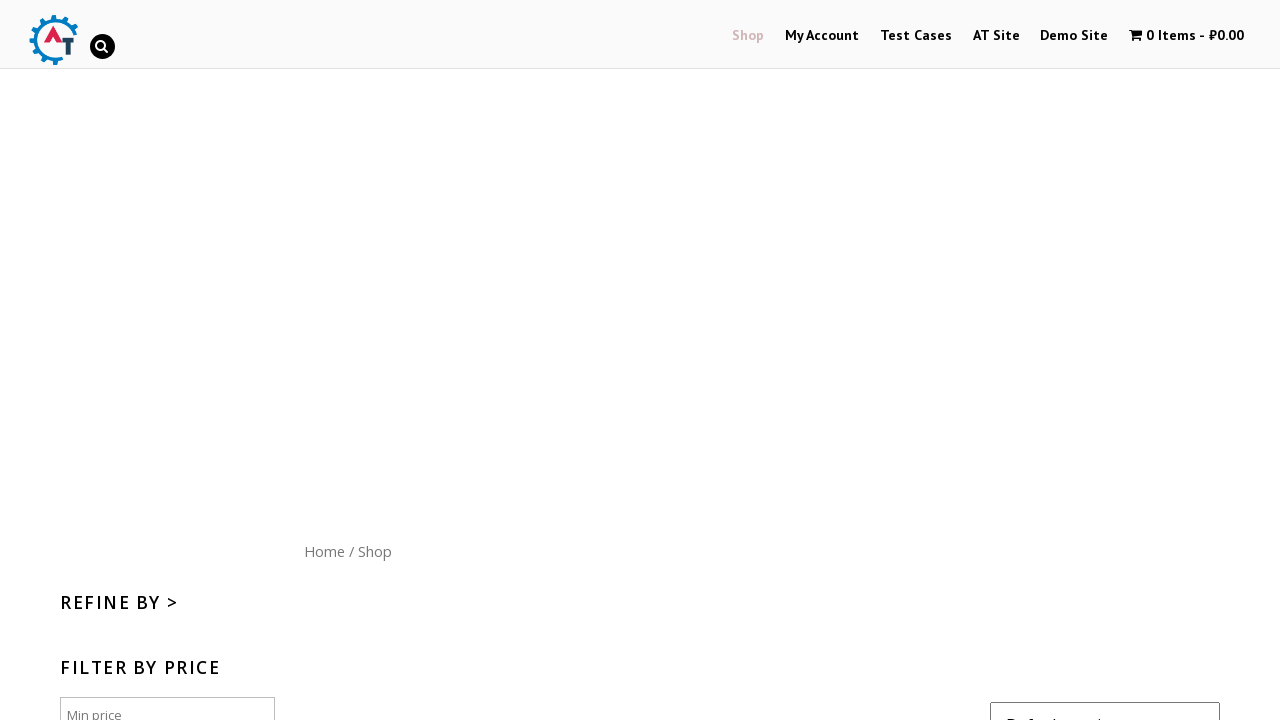

Shop page loaded with sorting dropdown visible
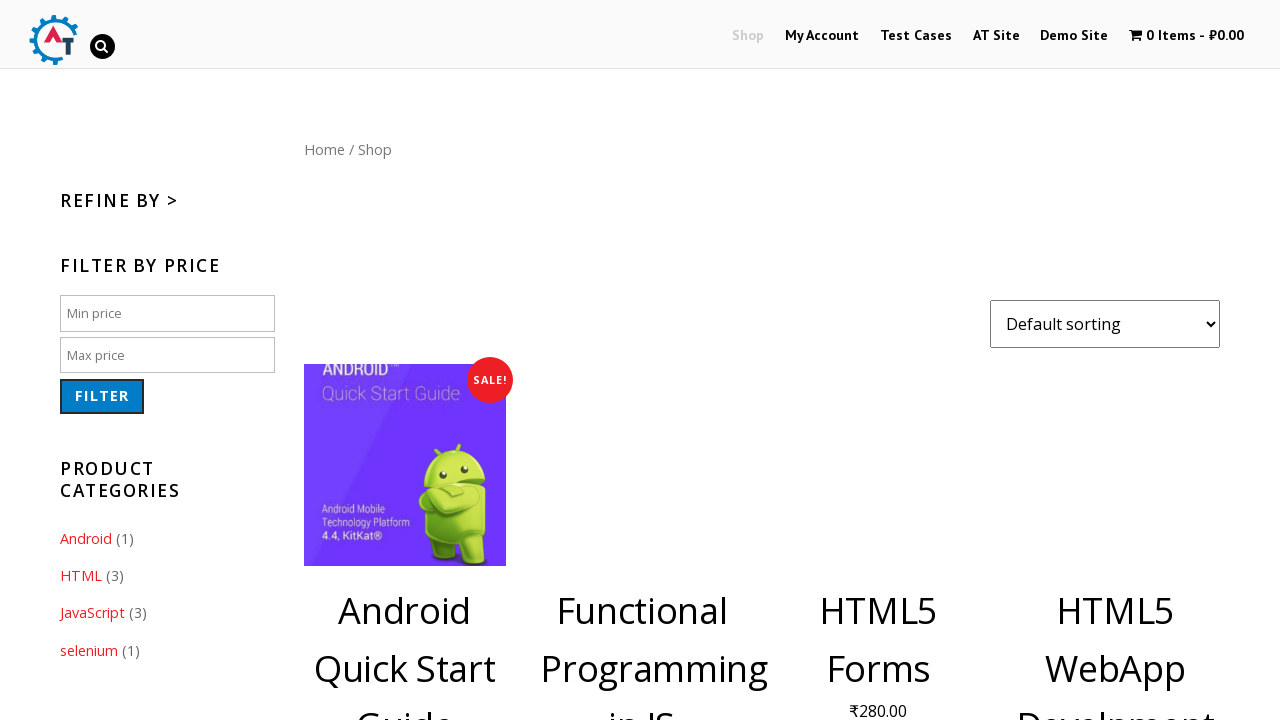

Located sorting dropdown element
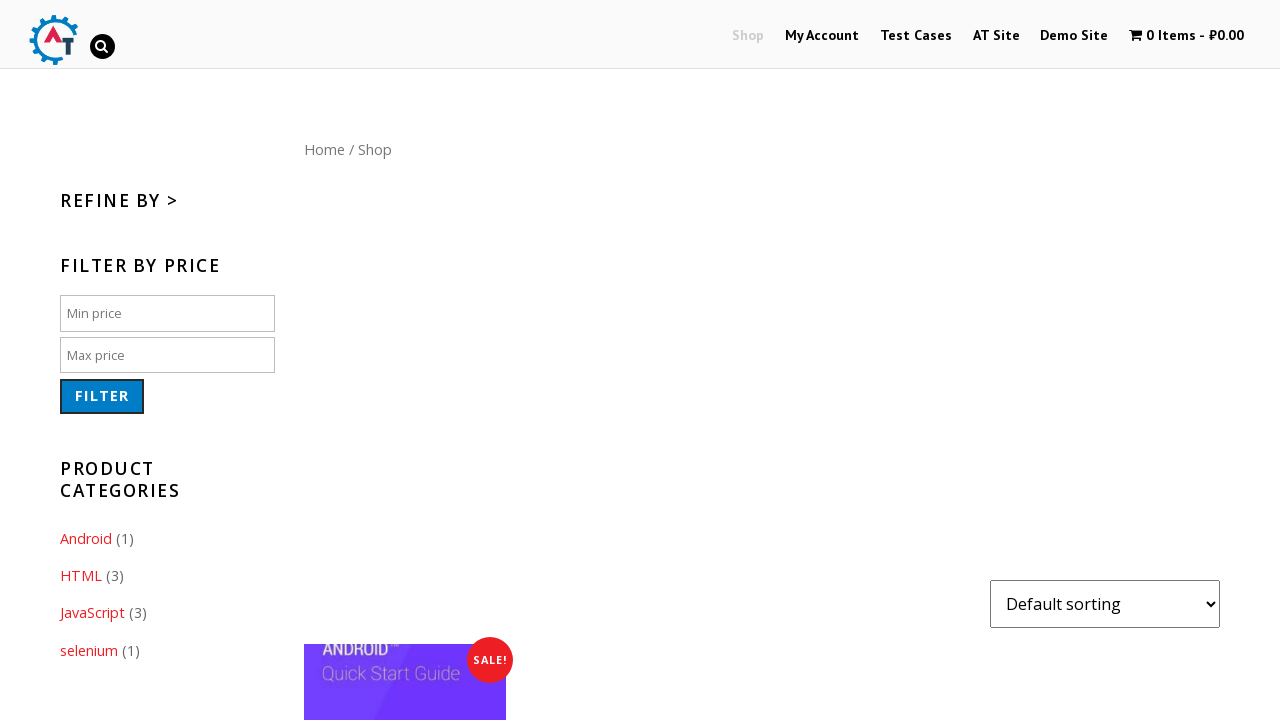

Retrieved default sorting option text
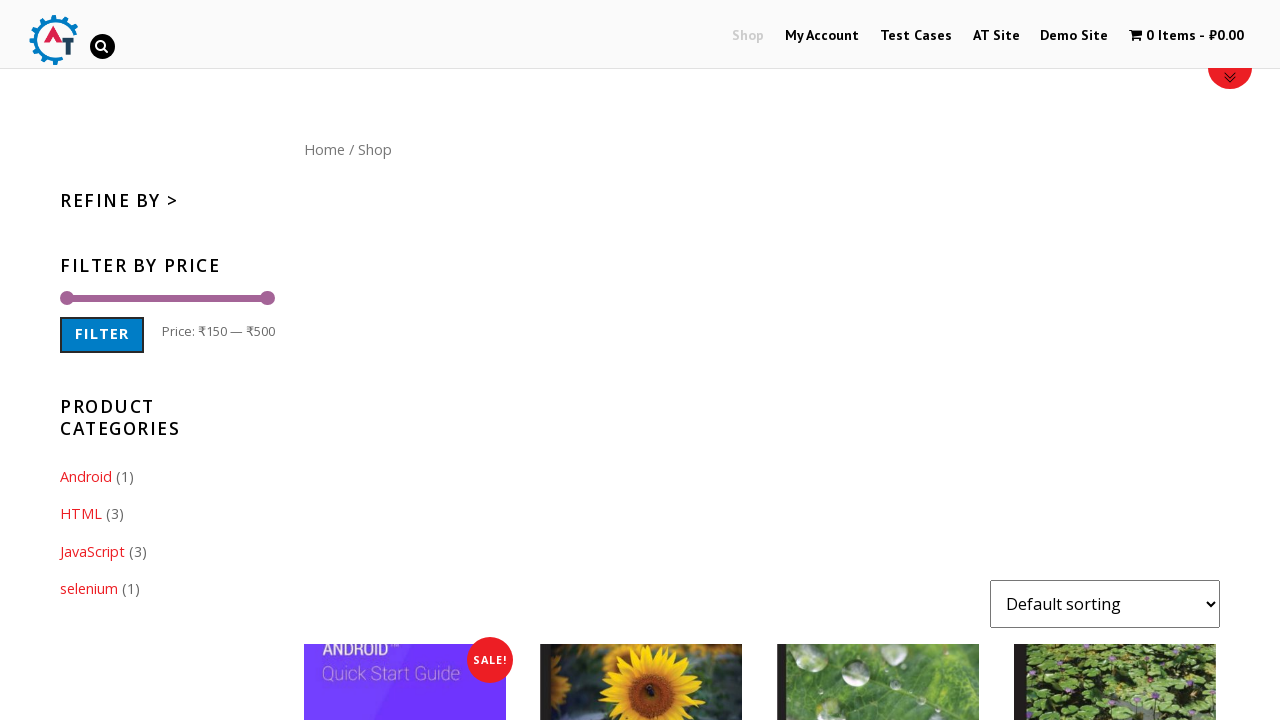

Verified default sorting is selected
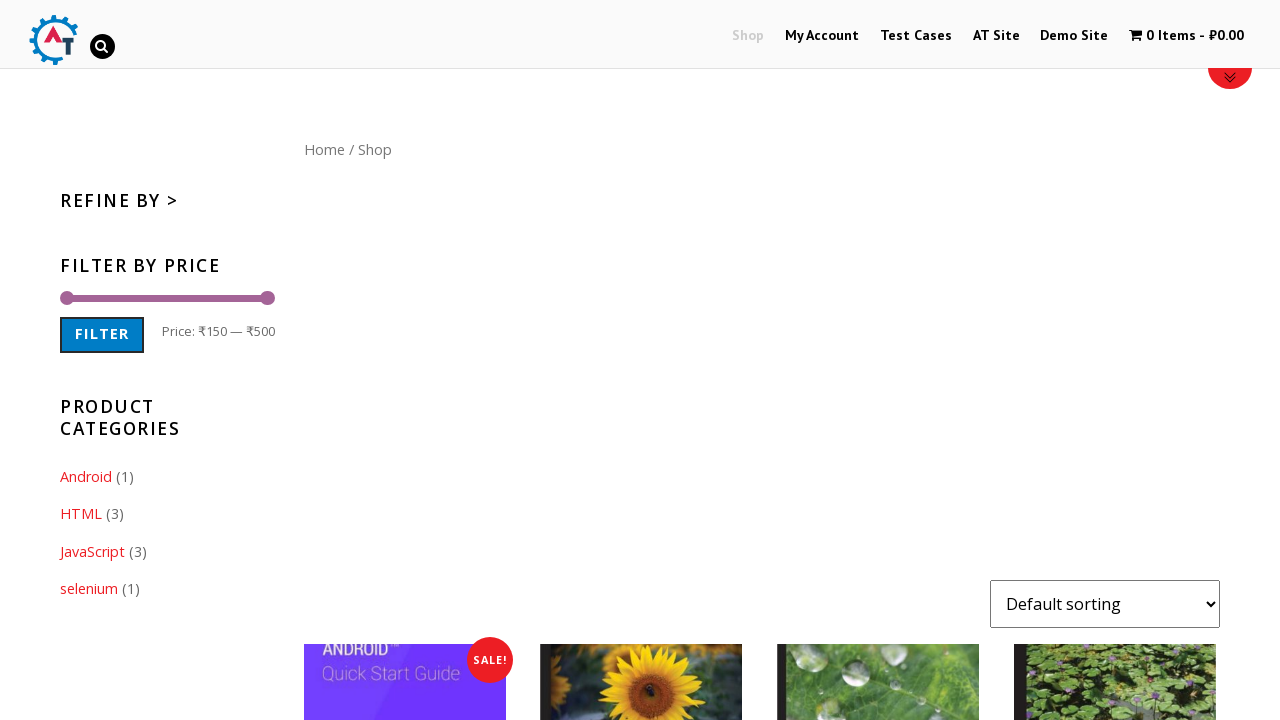

Changed sorting order to high-to-low price on .orderby
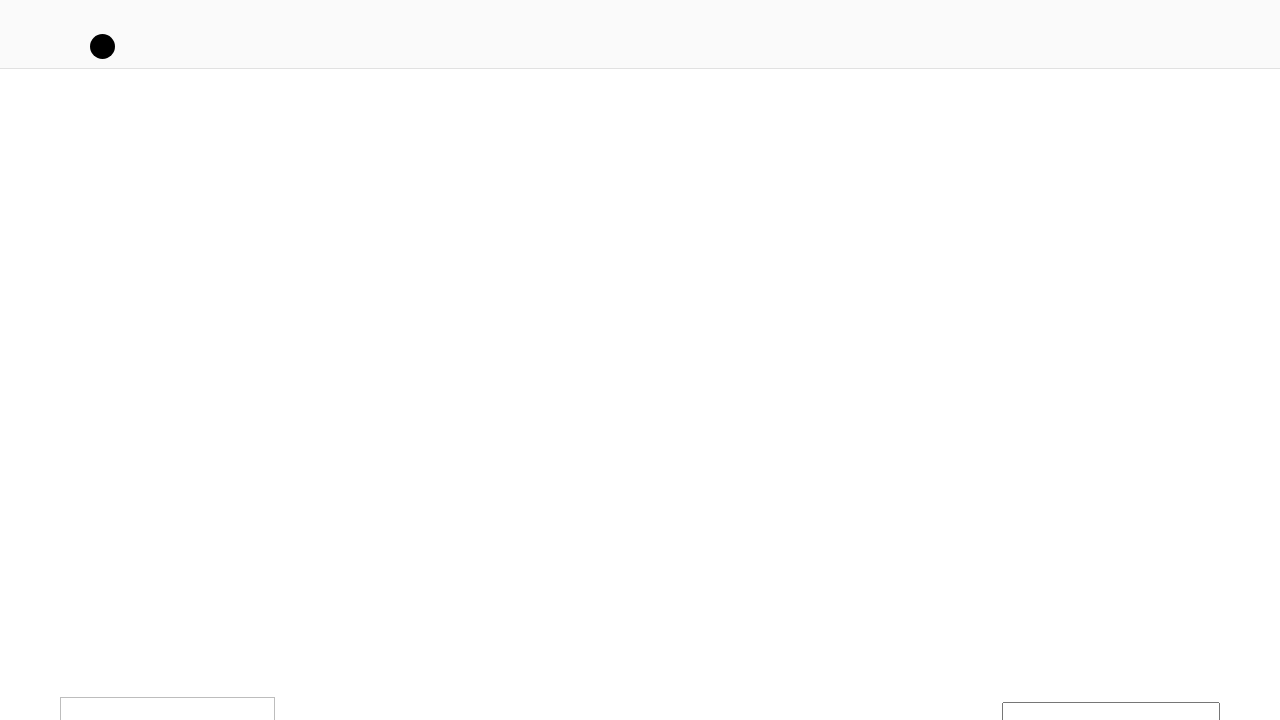

Located high-to-low price sorting option
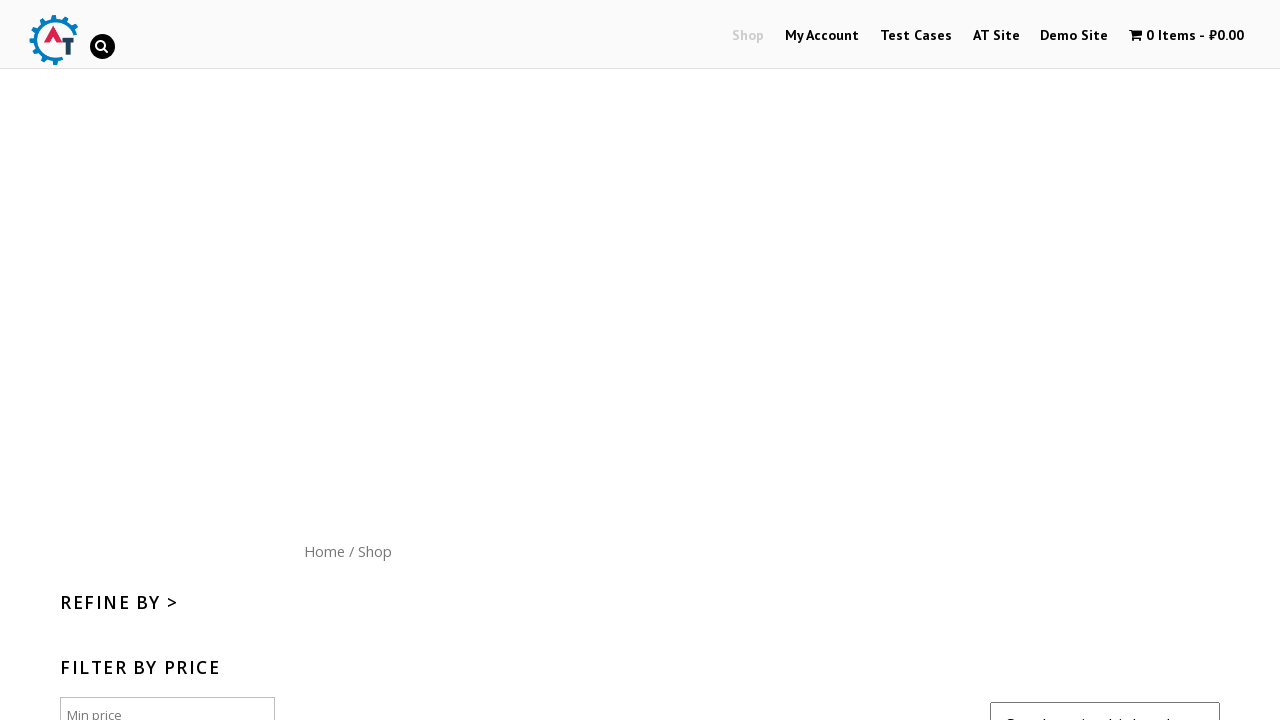

Retrieved selected attribute of high-to-low option
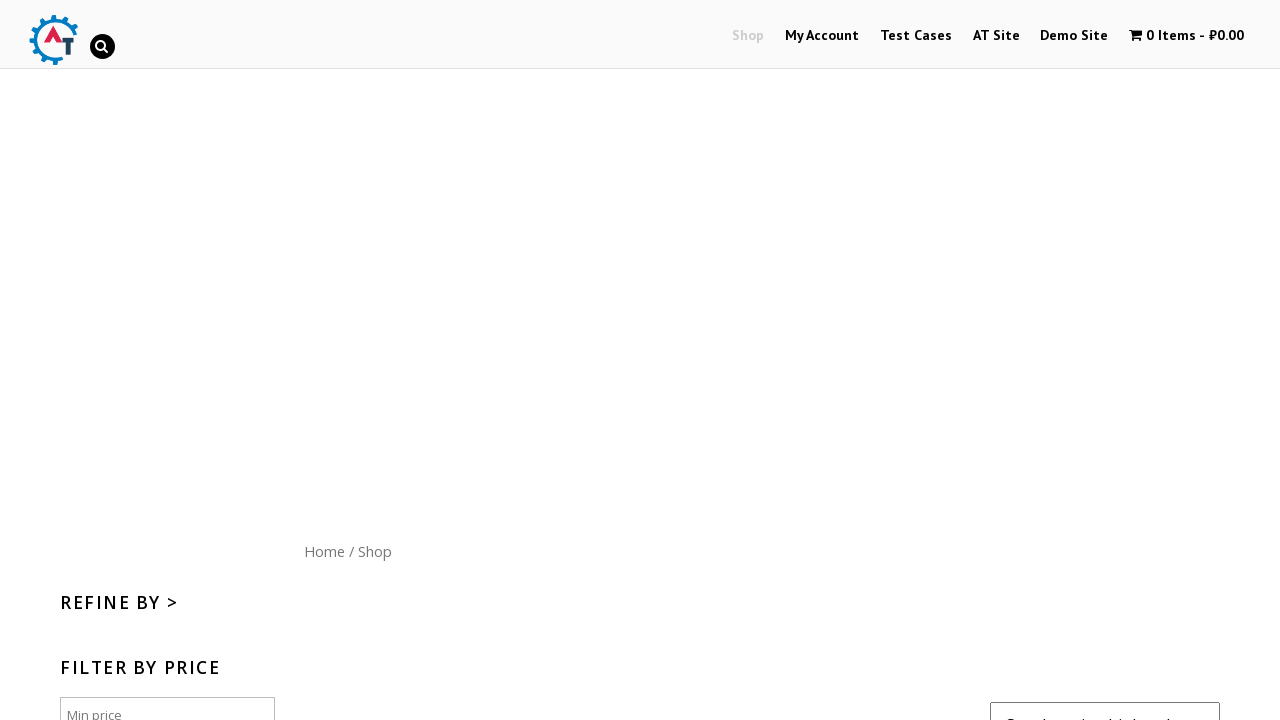

Verified high-to-low price sorting is selected
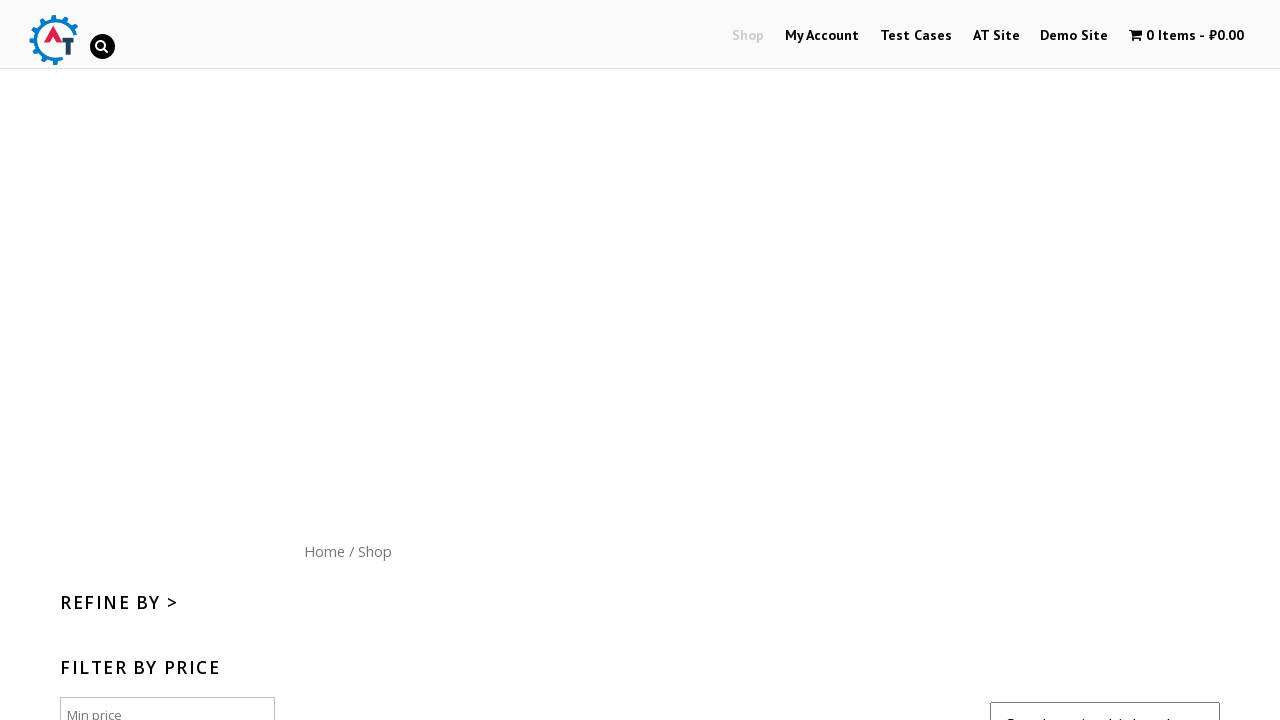

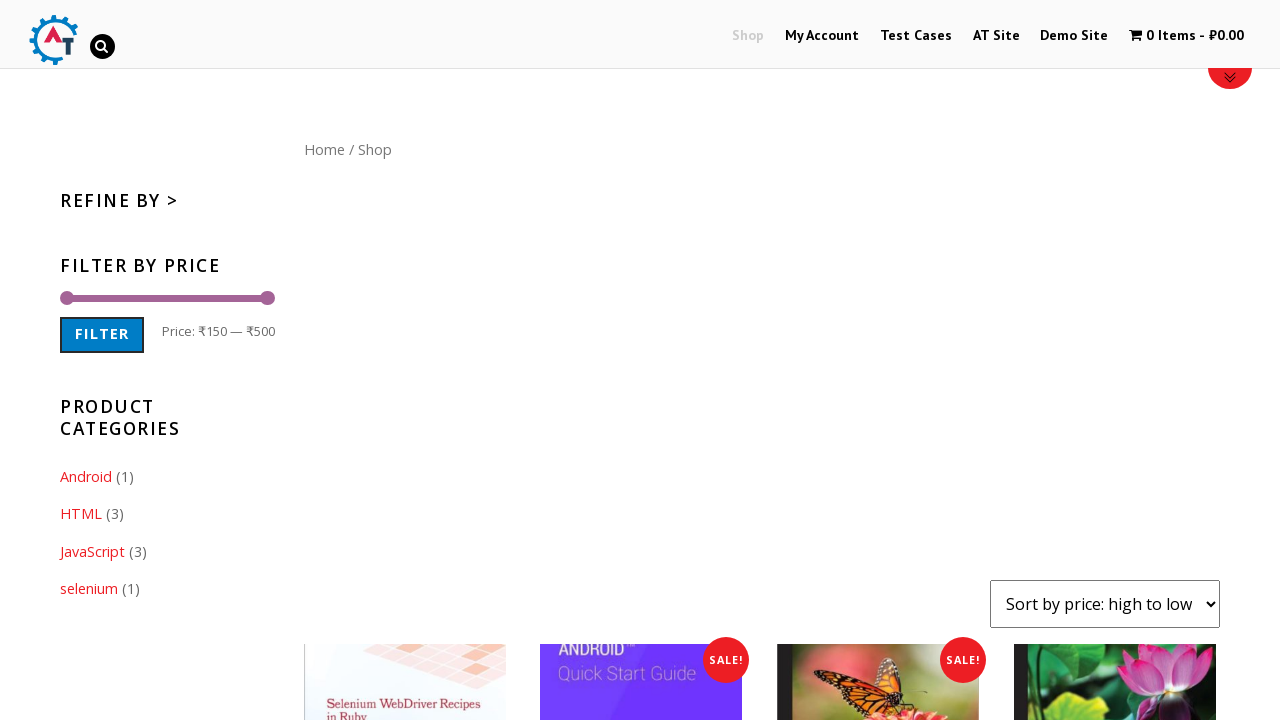